Tests date picker functionality by clicking on the date field and selecting the current date from the calendar widget

Starting URL: https://testautomationpractice.blogspot.com/

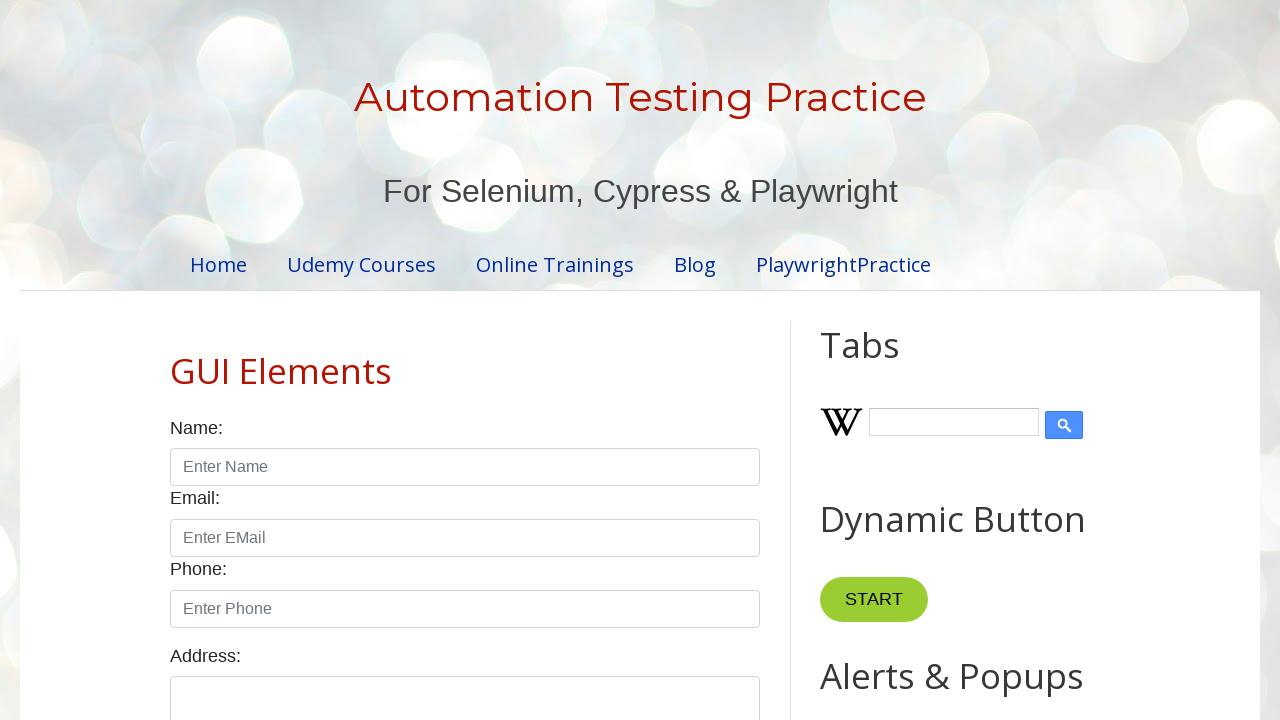

Clicked on date picker field to open calendar widget at (515, 360) on #datepicker
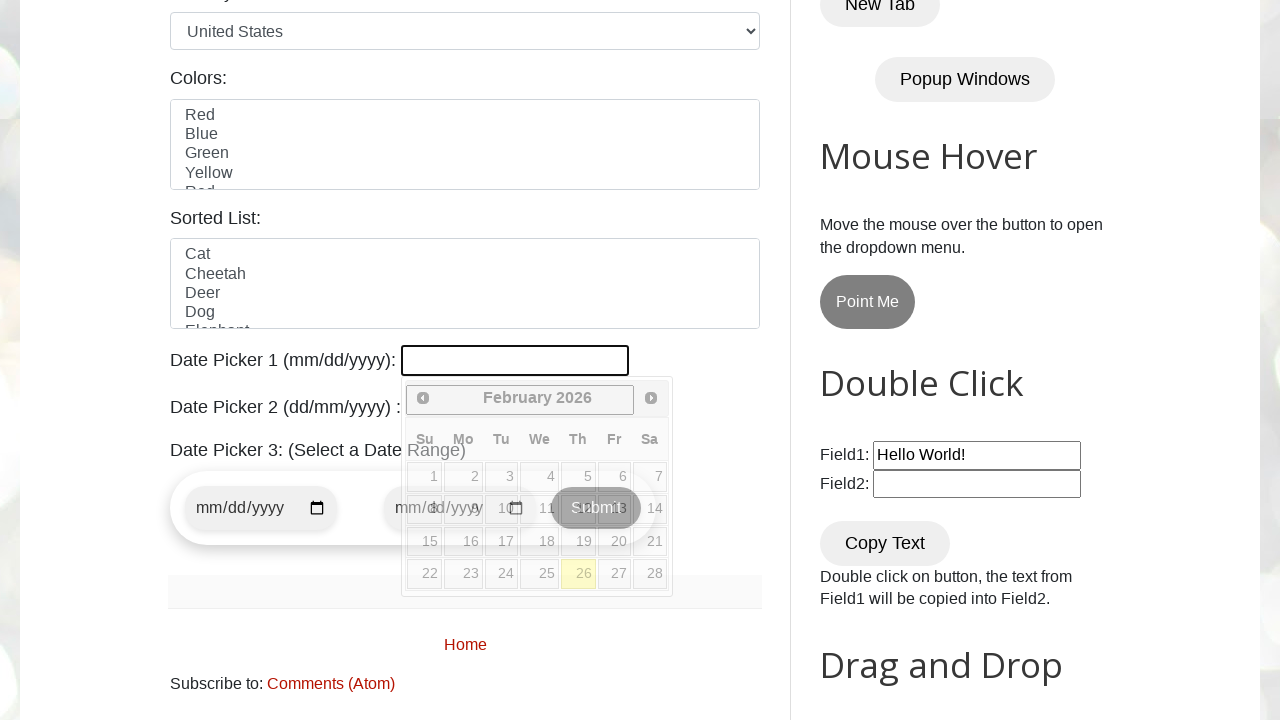

Selected current date (26) from calendar at (578, 574) on a:text('26')
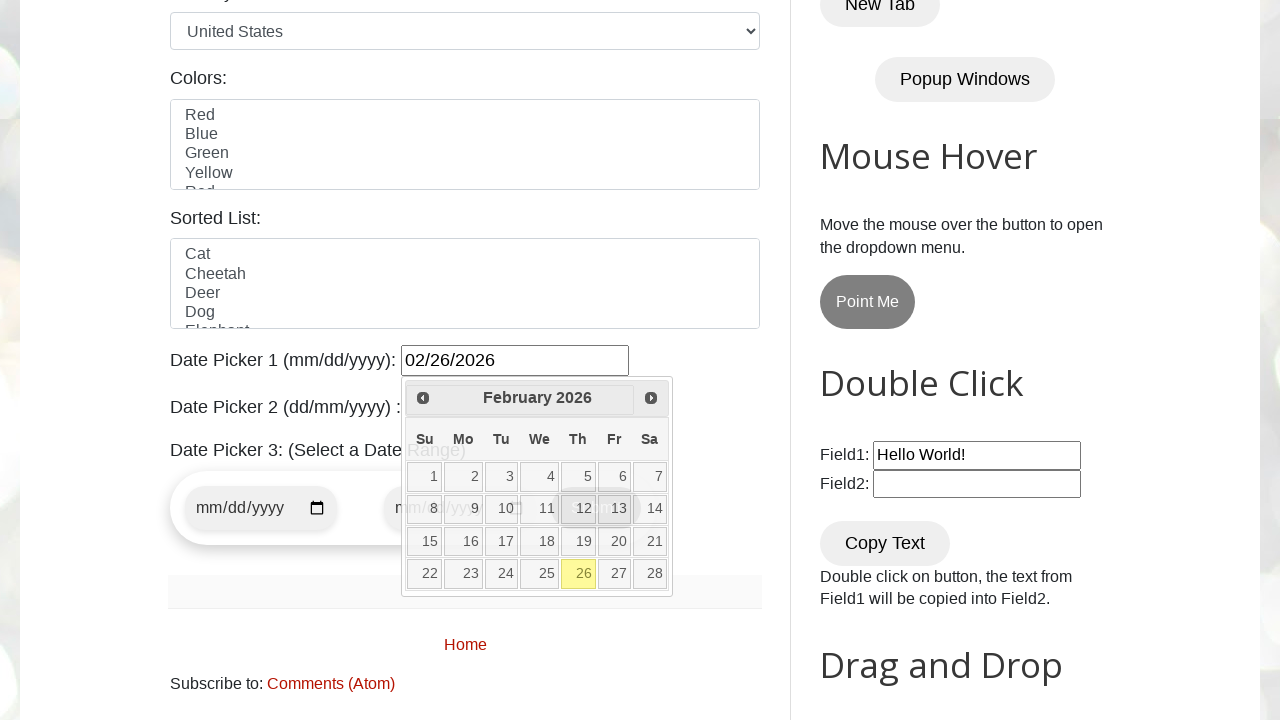

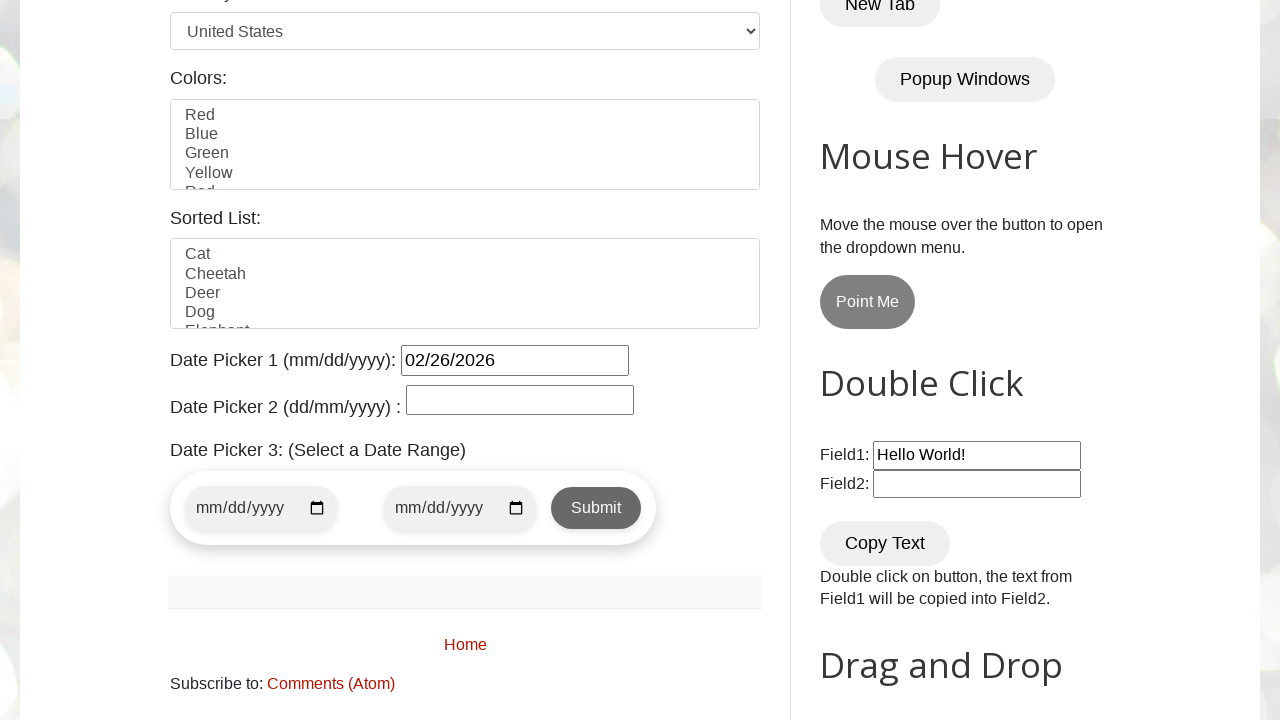